Tests dropdown handling by selecting options using different methods and interacting with bootstrap select dropdown

Starting URL: https://www.leafground.com/select.xhtml

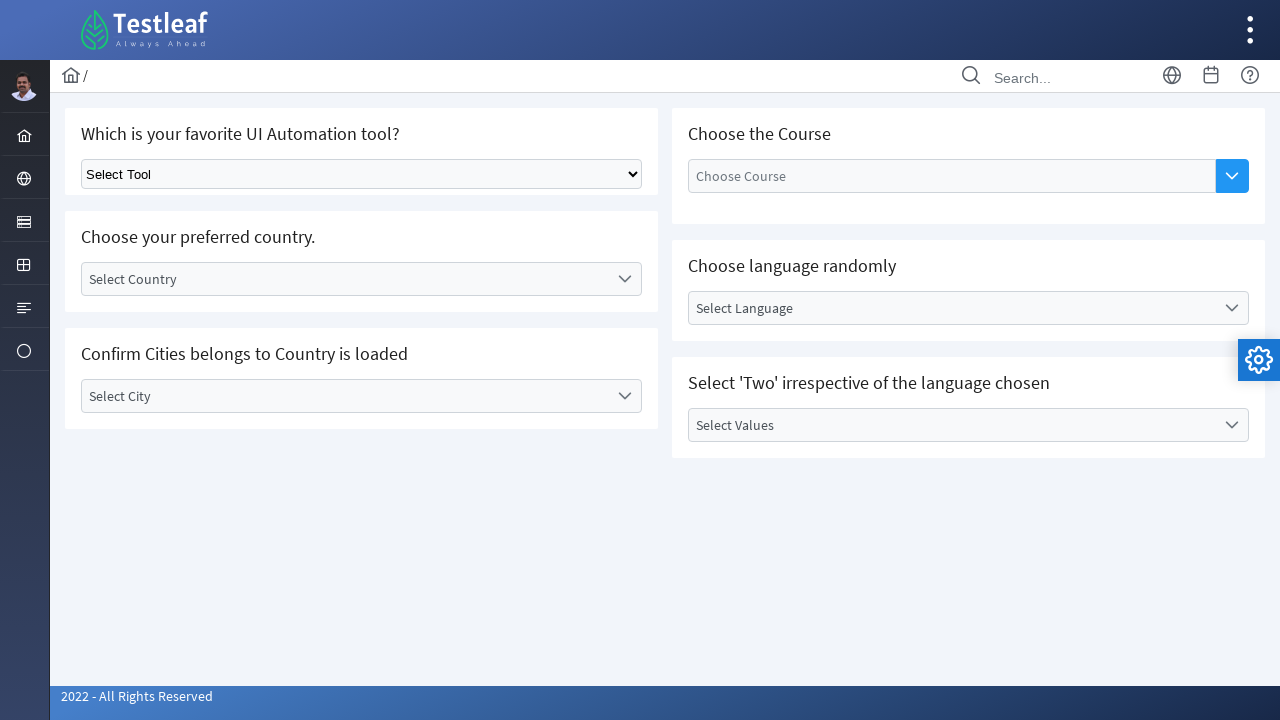

Waited 3 seconds for page to load
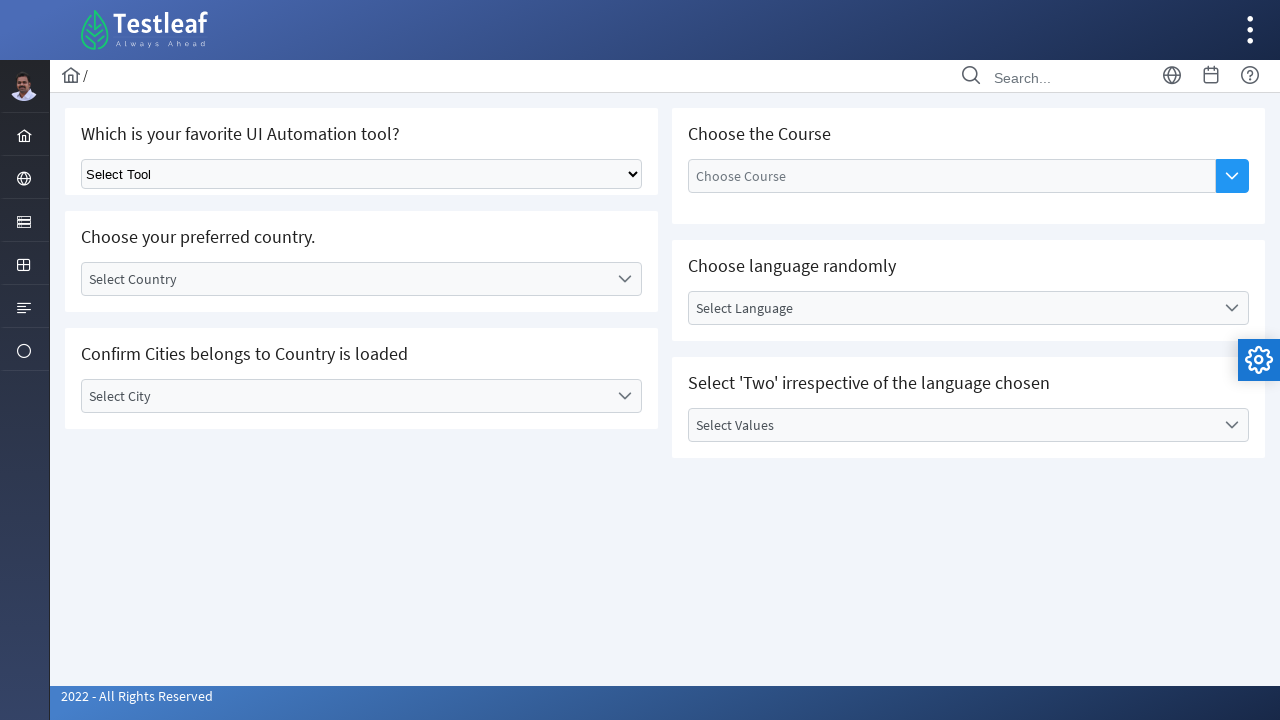

Located select dropdown element
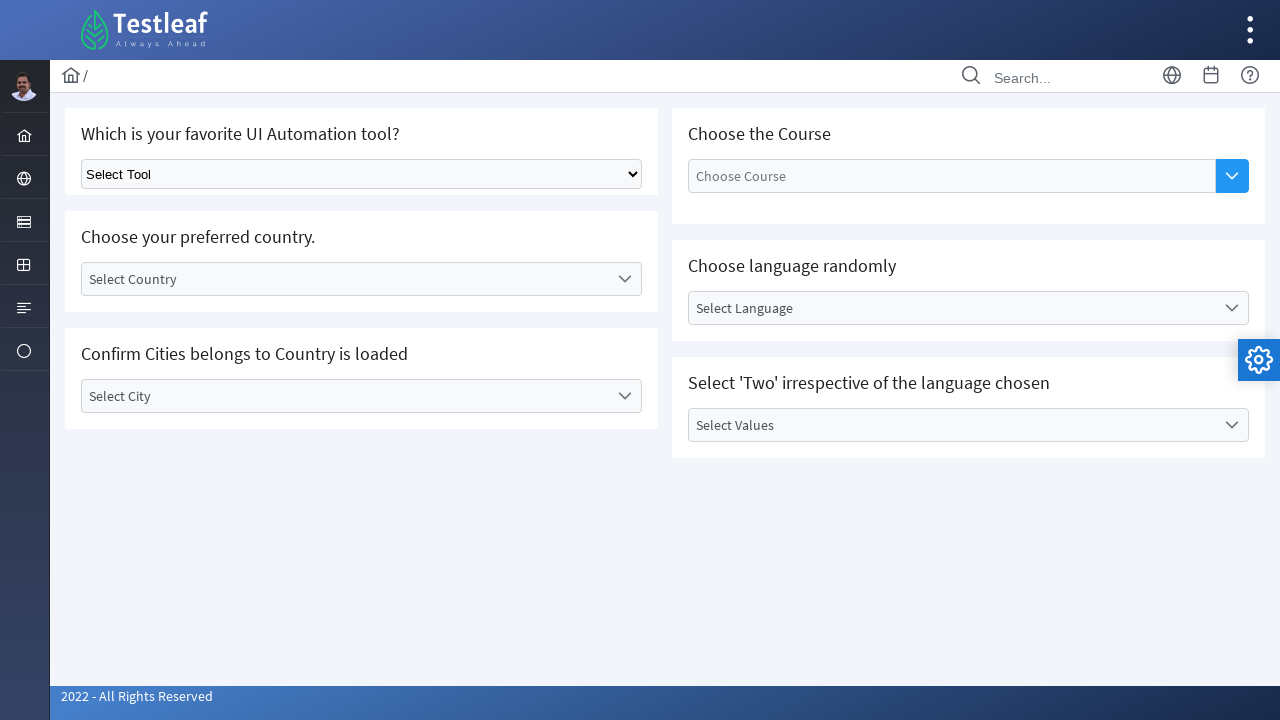

Selected second option by index from dropdown on select.ui-selectonemenu
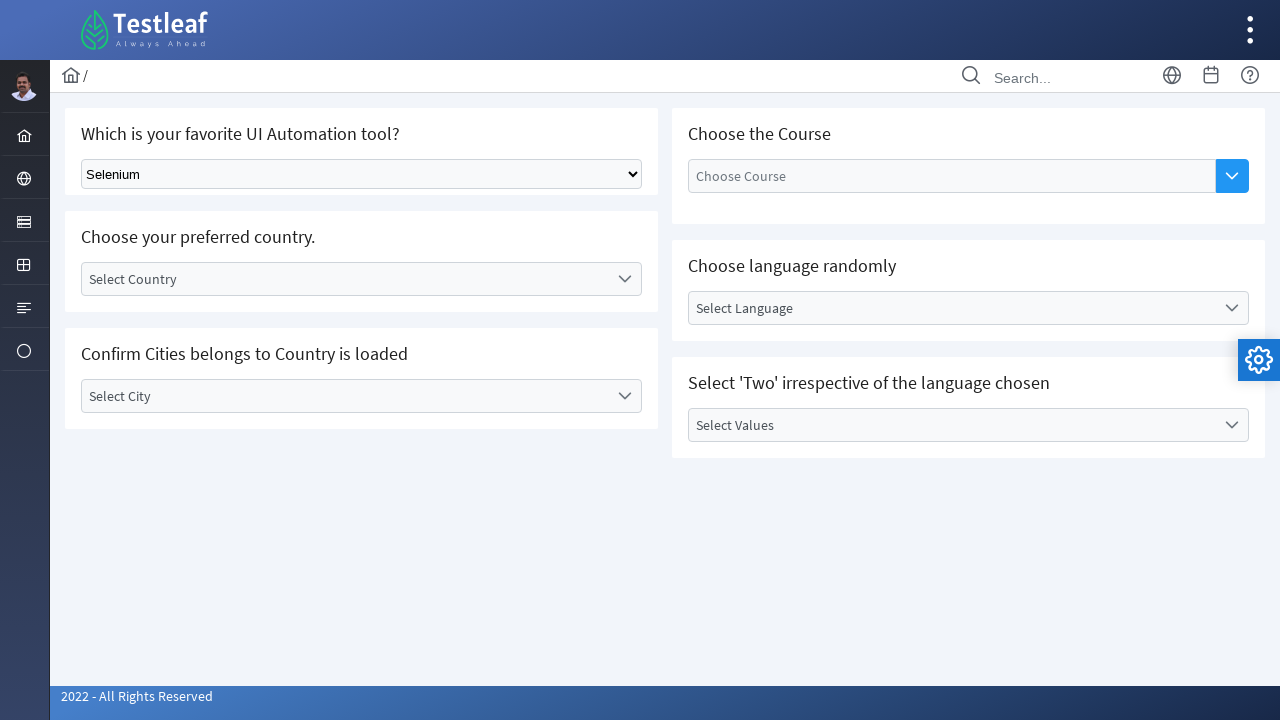

Waited 3 seconds after selecting by index
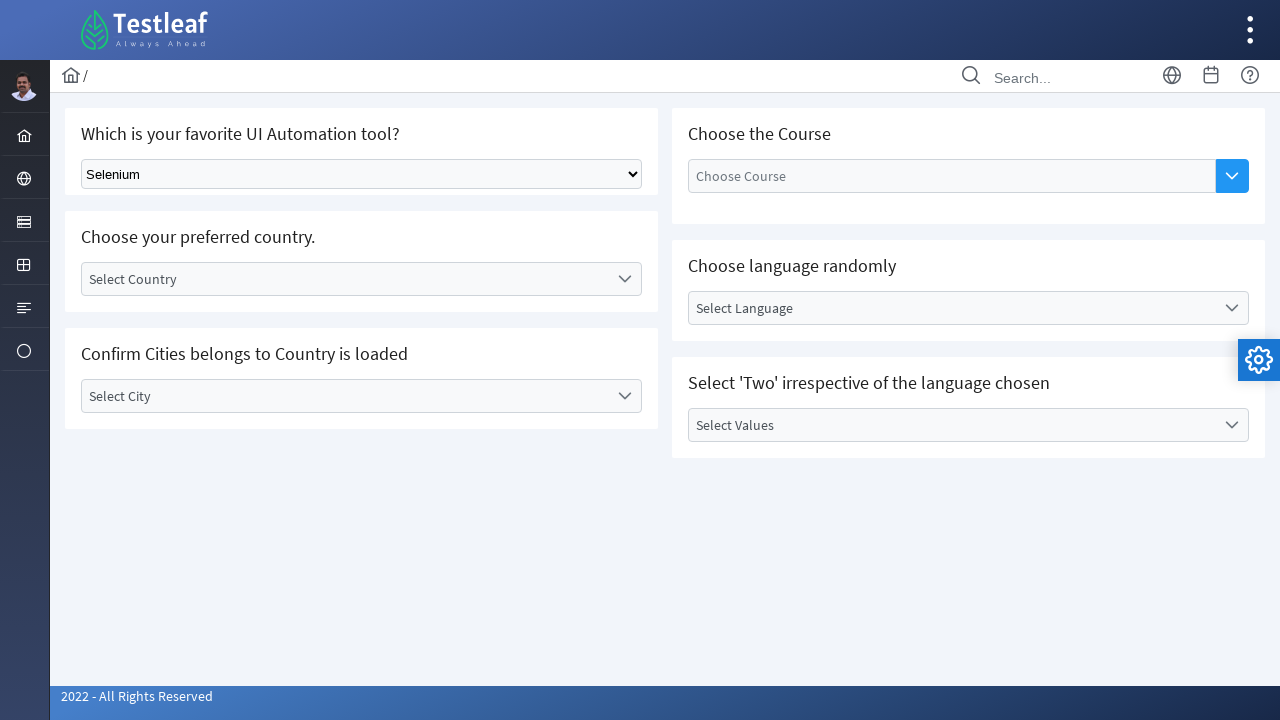

Selected 'Playwright' option by visible text on select.ui-selectonemenu
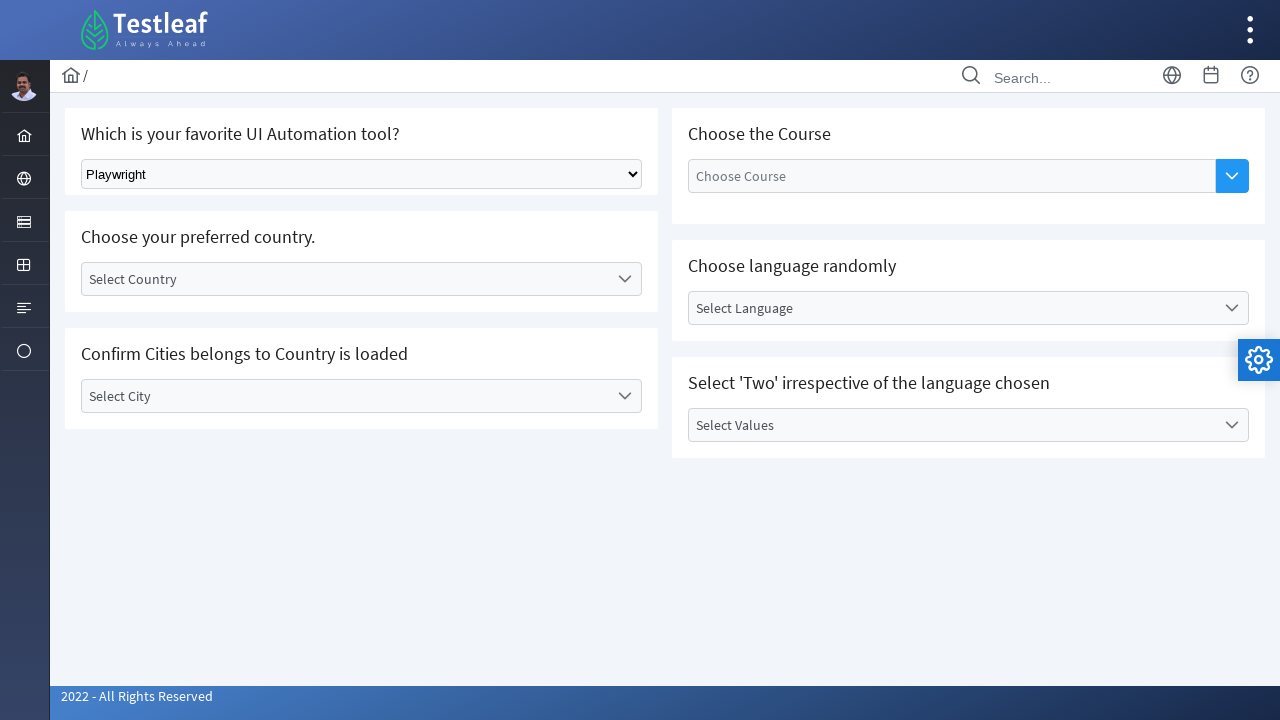

Waited 3 seconds after selecting Playwright
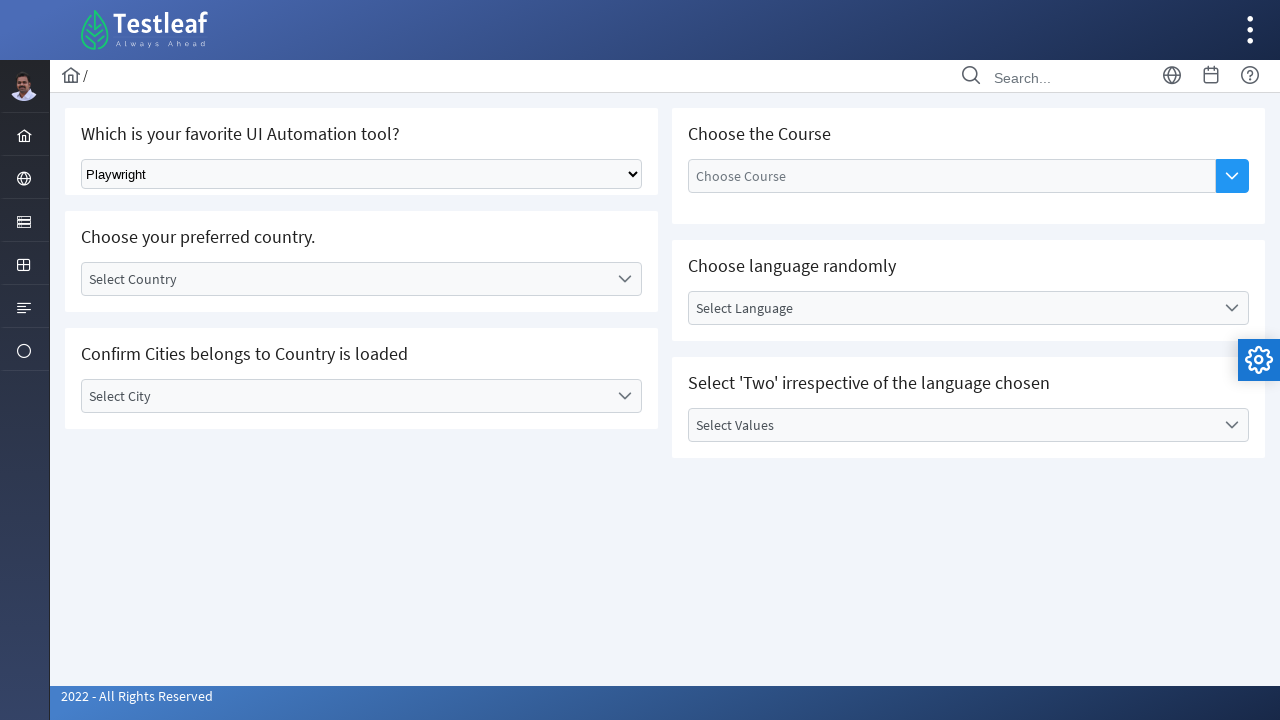

Selected 'Cypress' option by visible text on select.ui-selectonemenu
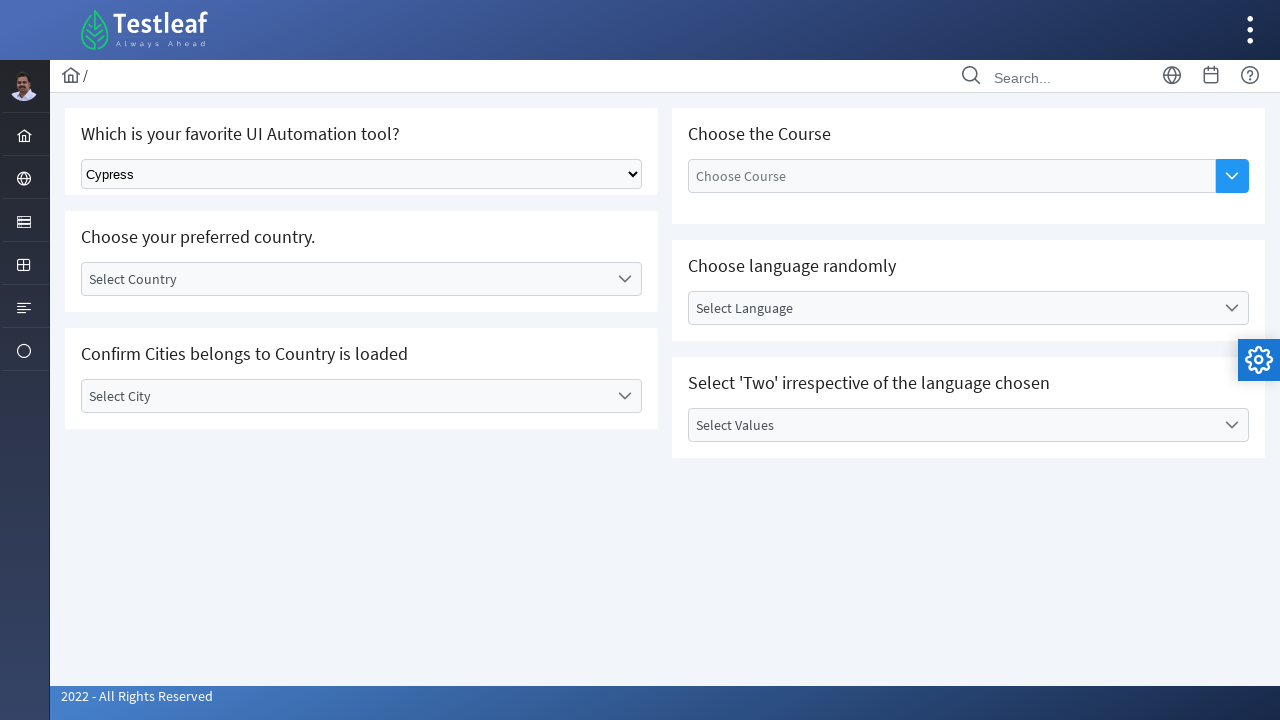

Waited 3 seconds after selecting Cypress
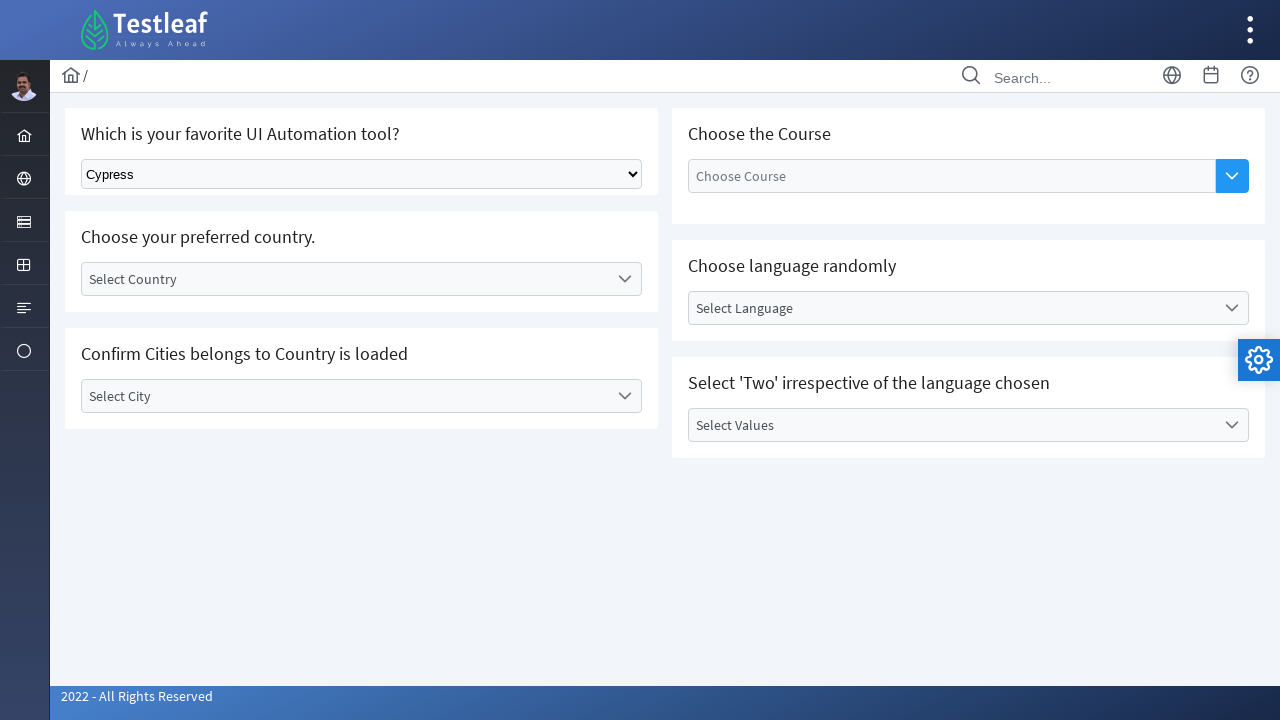

Clicked on Bootstrap select dropdown for country at (624, 279) on xpath=//*[@id='j_idt87:country']/div[3]
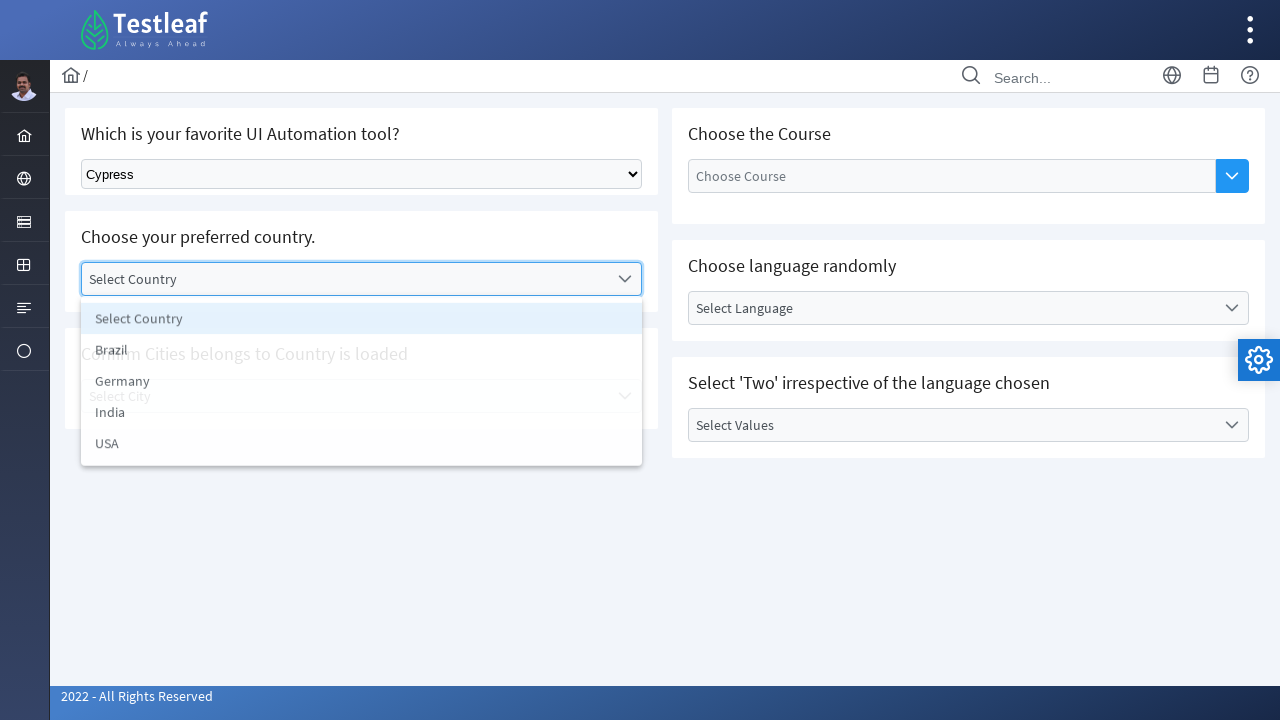

Located all country options in dropdown
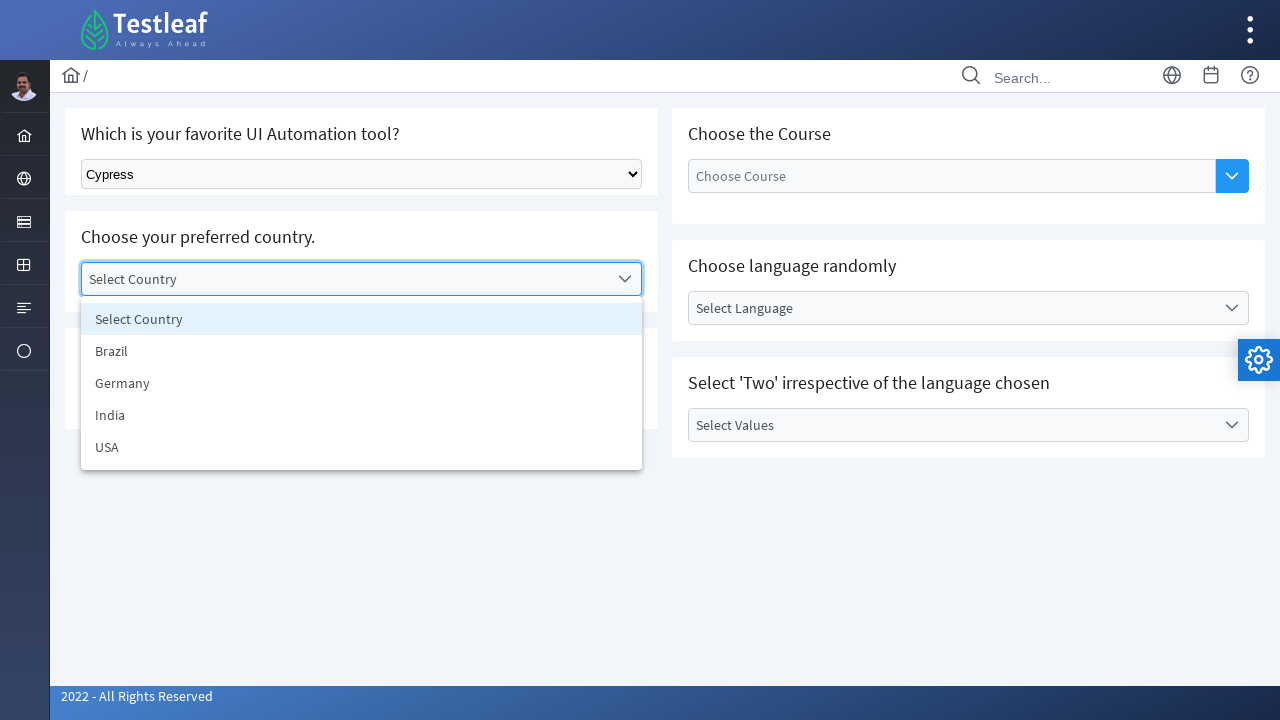

Found and clicked 'USA' from dropdown options at (362, 447) on xpath=//*[@id='j_idt87:country_items']/li >> nth=4
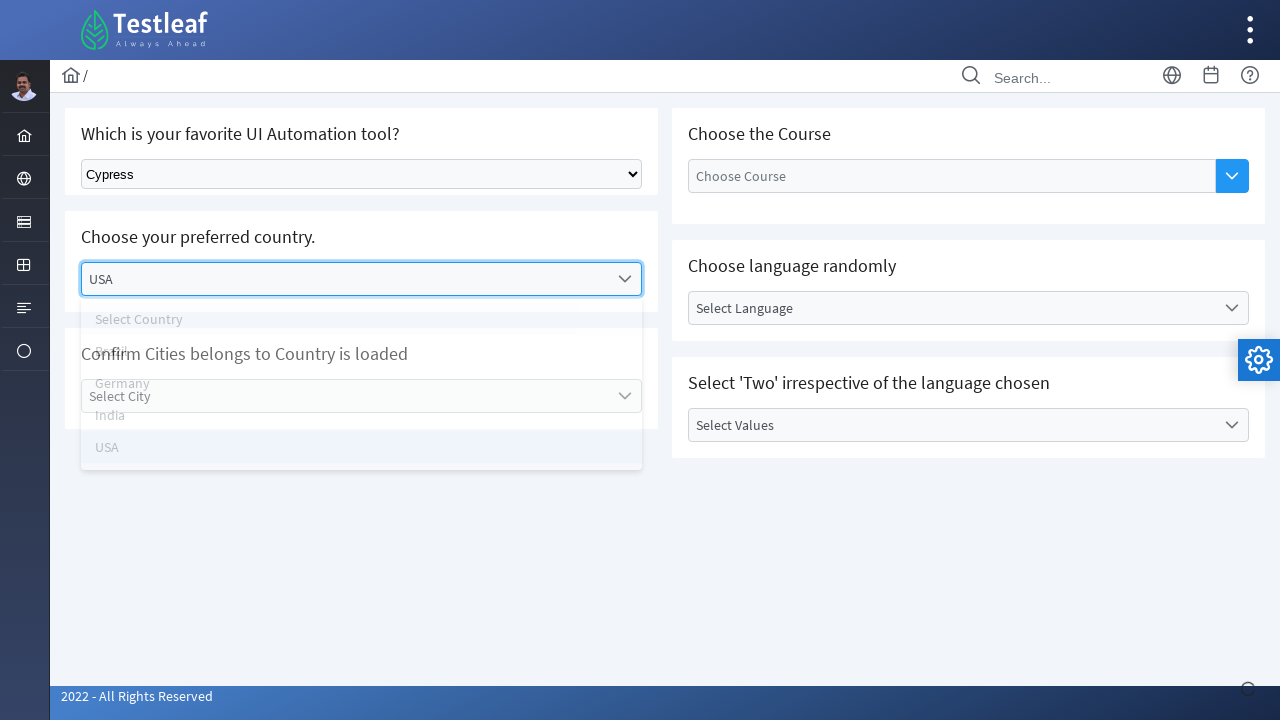

Waited 3 seconds after selecting USA
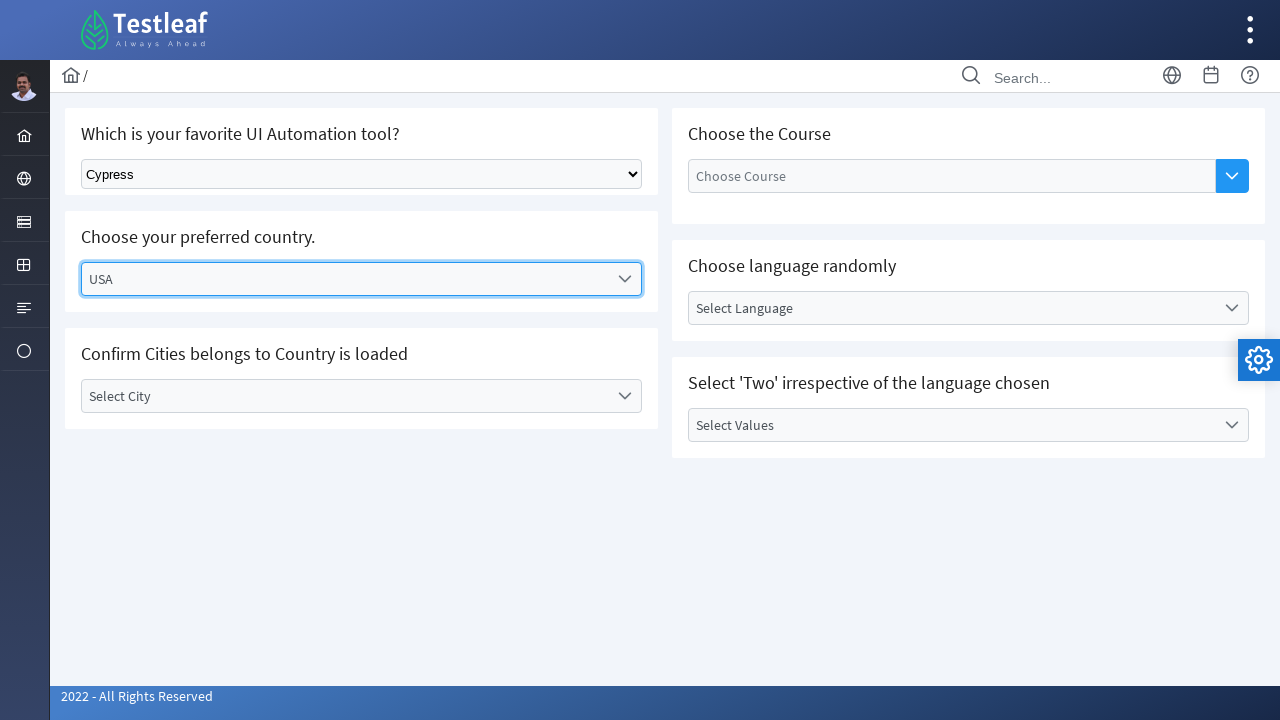

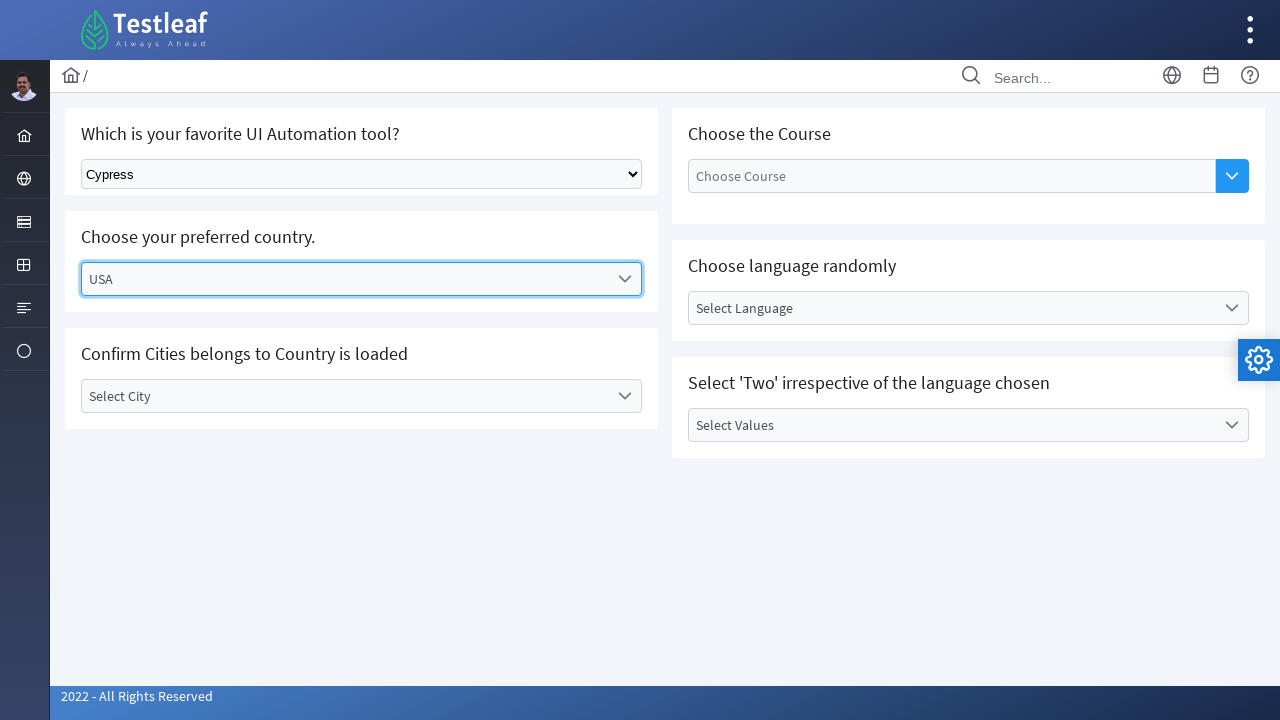